Tests a text box form by filling in full name, email, current address, and permanent address fields with generated data, then submitting the form.

Starting URL: https://demoqa.com/text-box

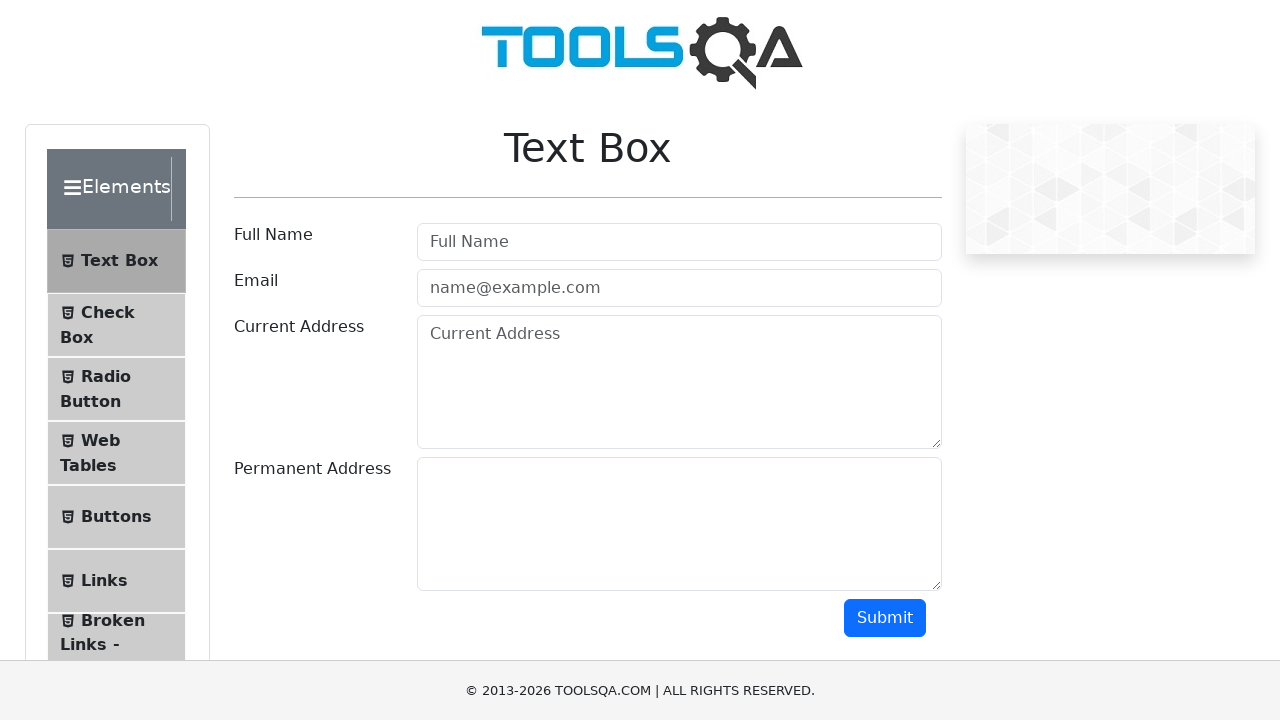

Filled full name field with 'Margaret Richardson' on #userName
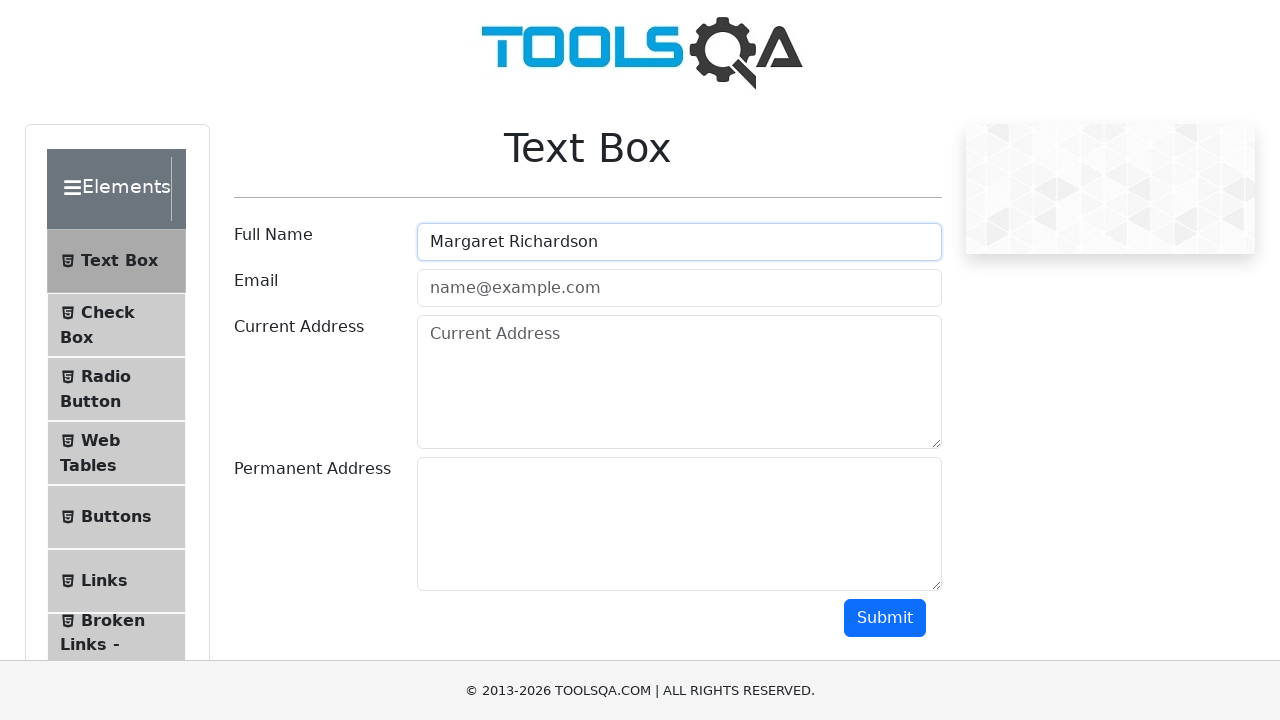

Filled email field with 'margaret.richardson@example.com' on #userEmail
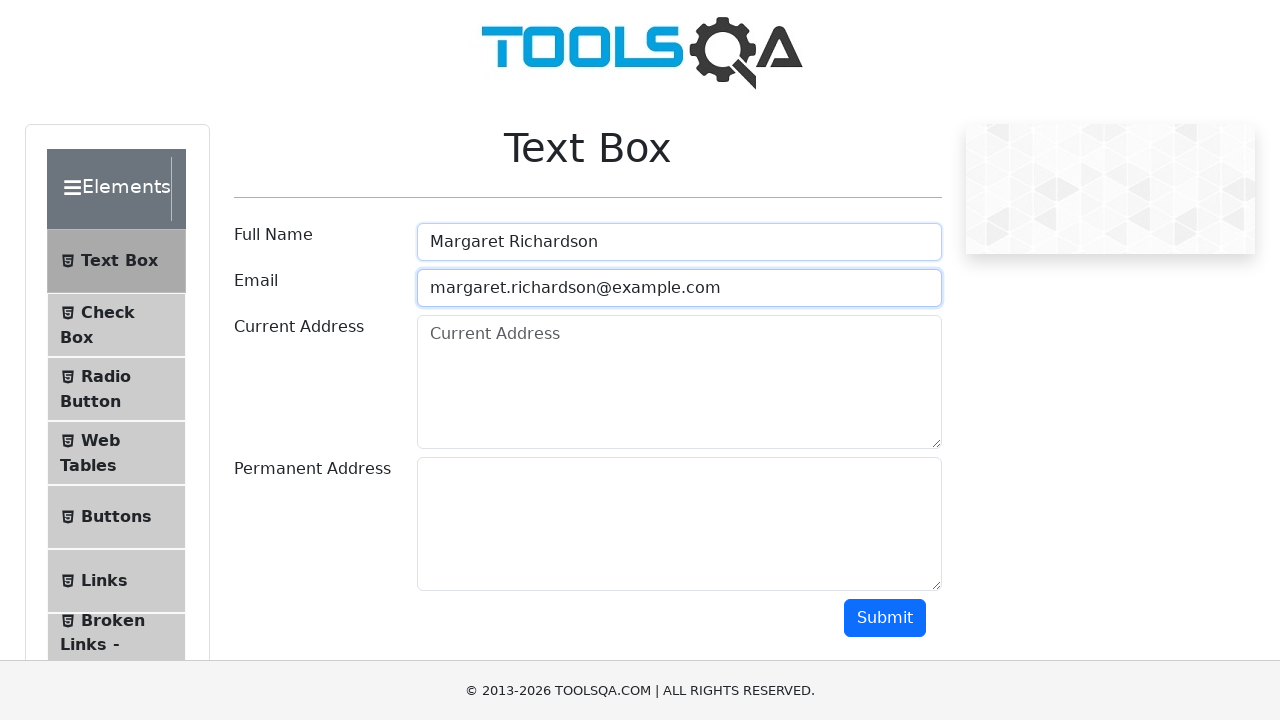

Filled current address field with '742 Evergreen Terrace, Springfield, IL 62704' on #currentAddress
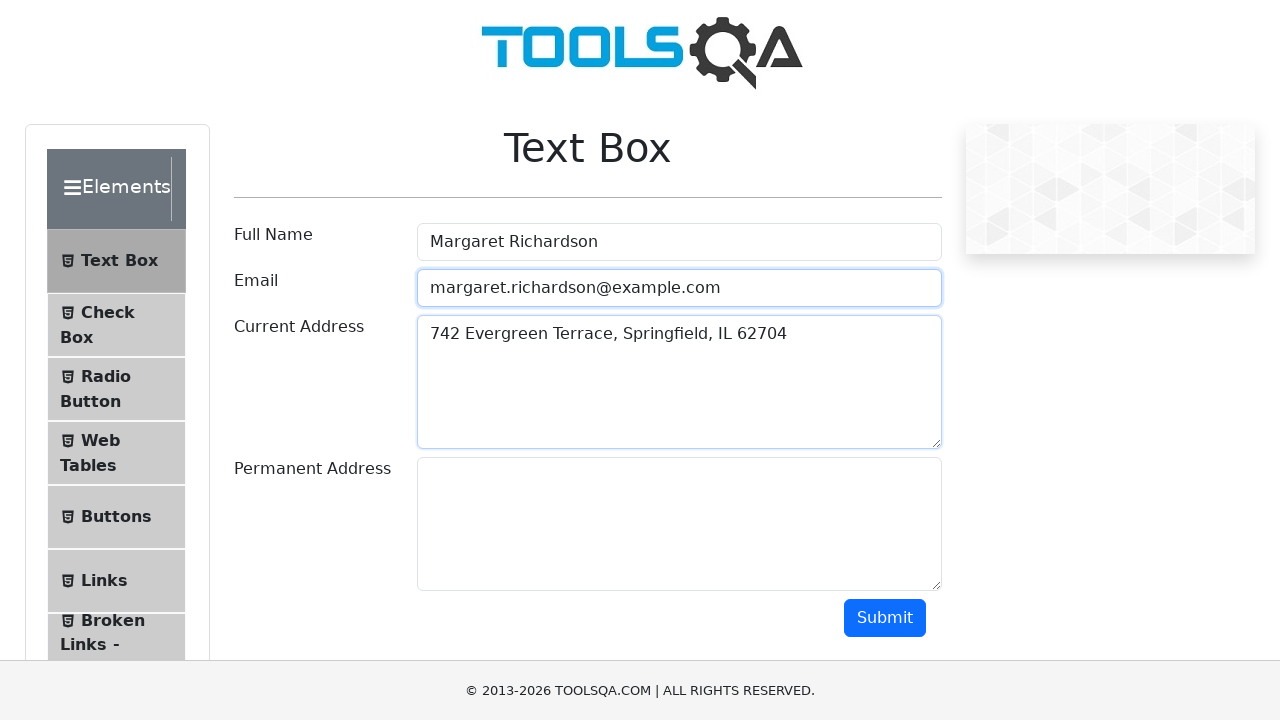

Filled permanent address field with '1600 Pennsylvania Avenue NW, Washington, DC 20500' on #permanentAddress
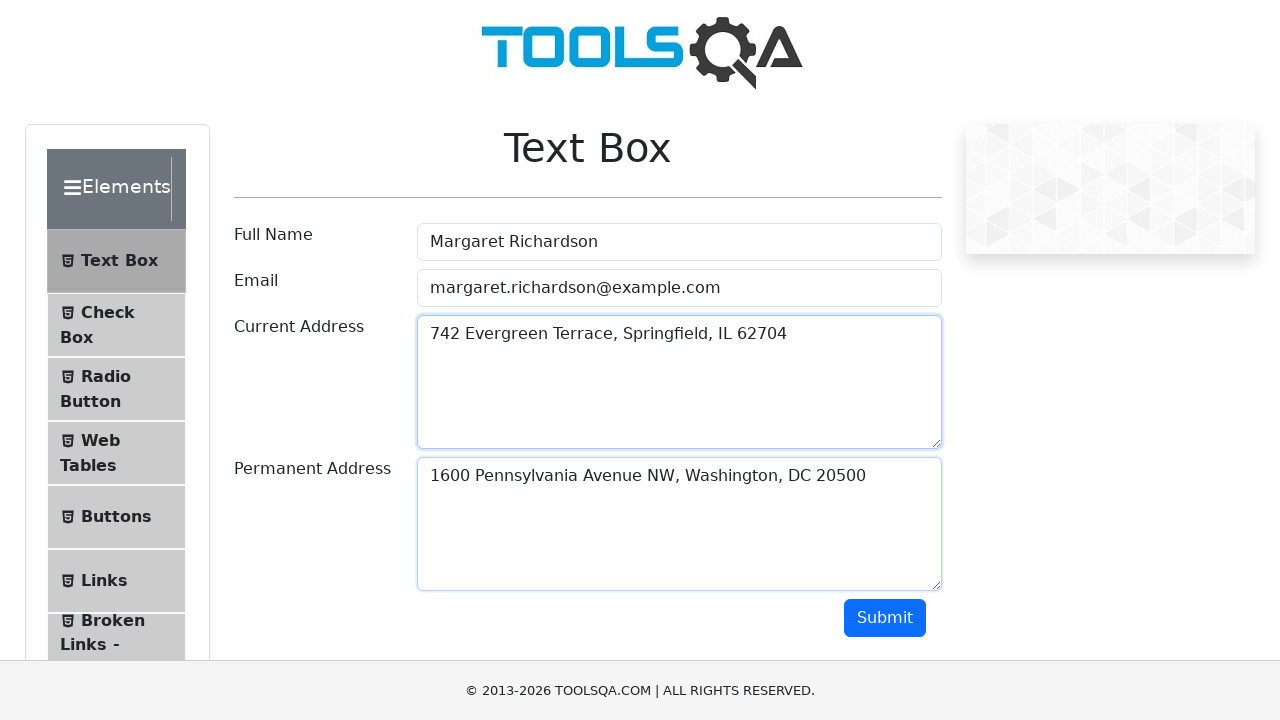

Clicked submit button to submit the form at (885, 618) on #submit
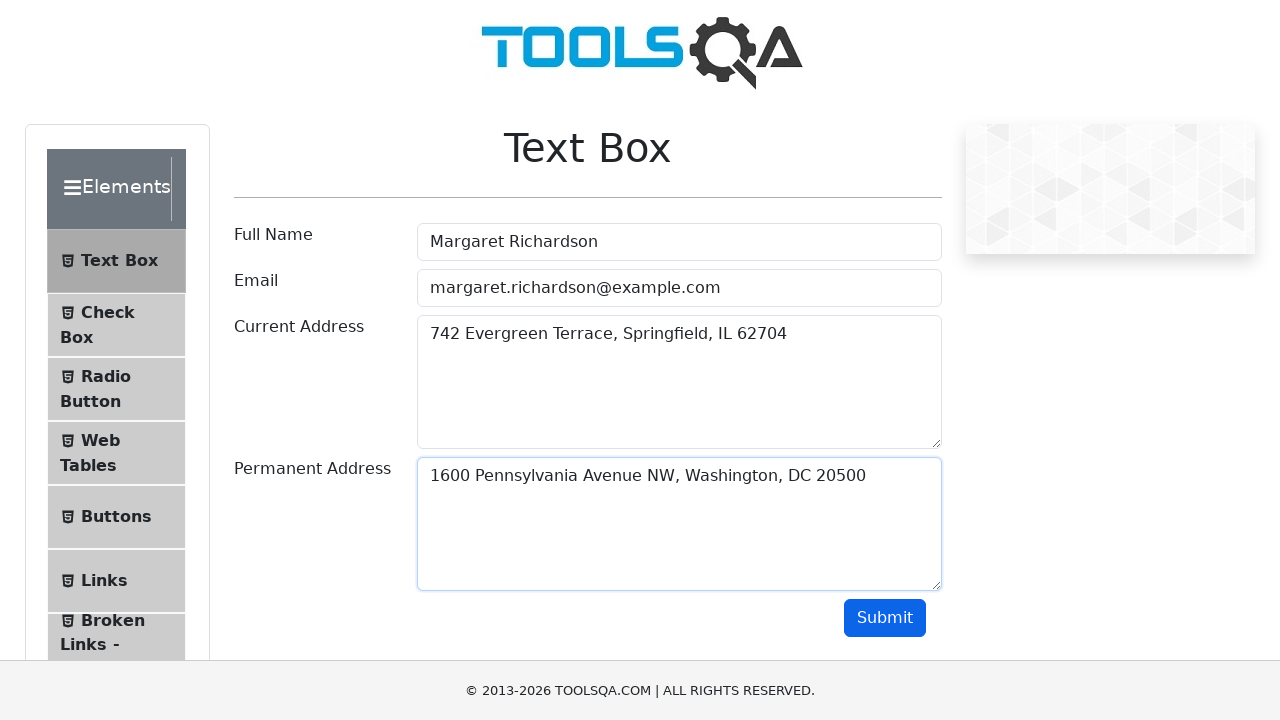

Form output appeared after submission
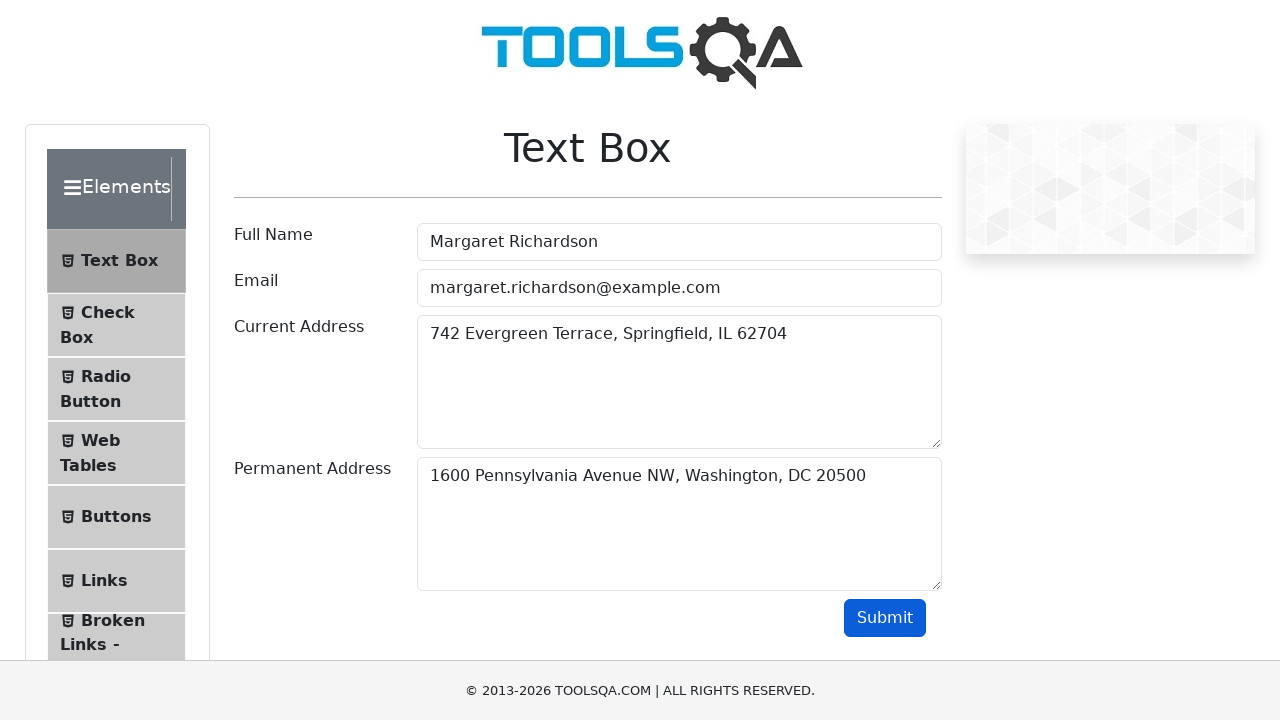

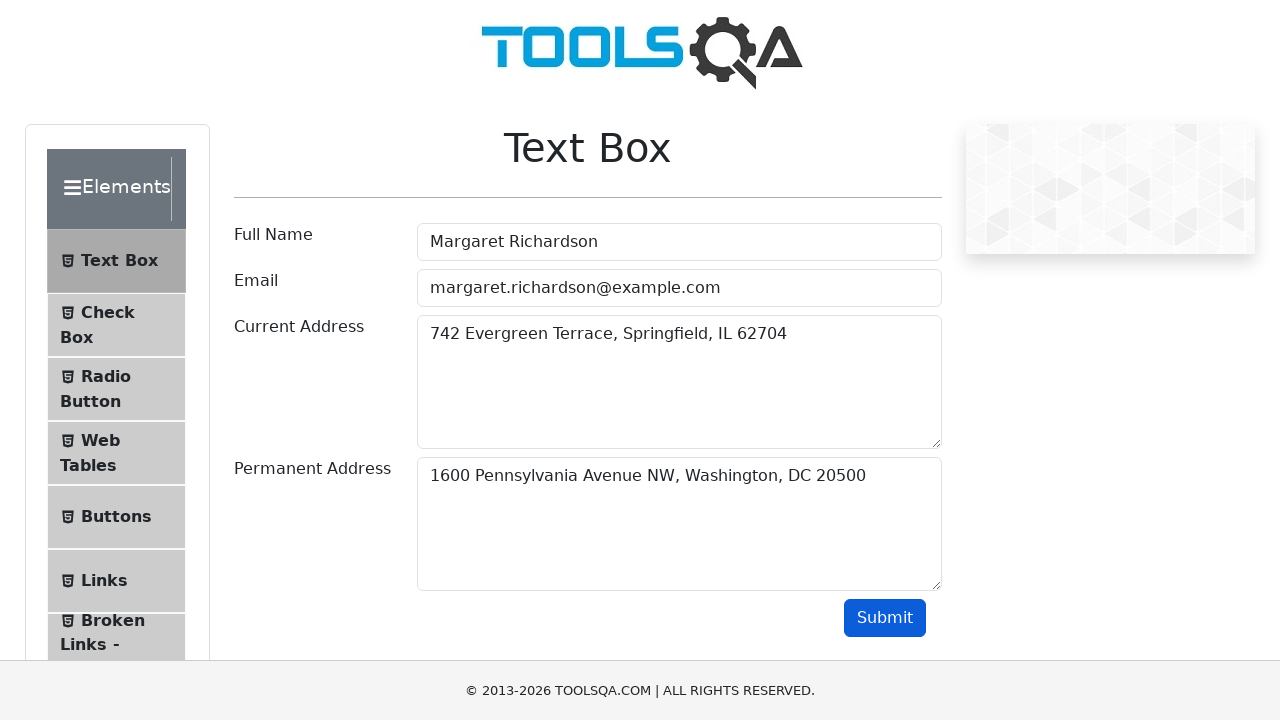